Tests filling an input field by navigating to the Inputs page and entering a number value

Starting URL: https://practice.cydeo.com/

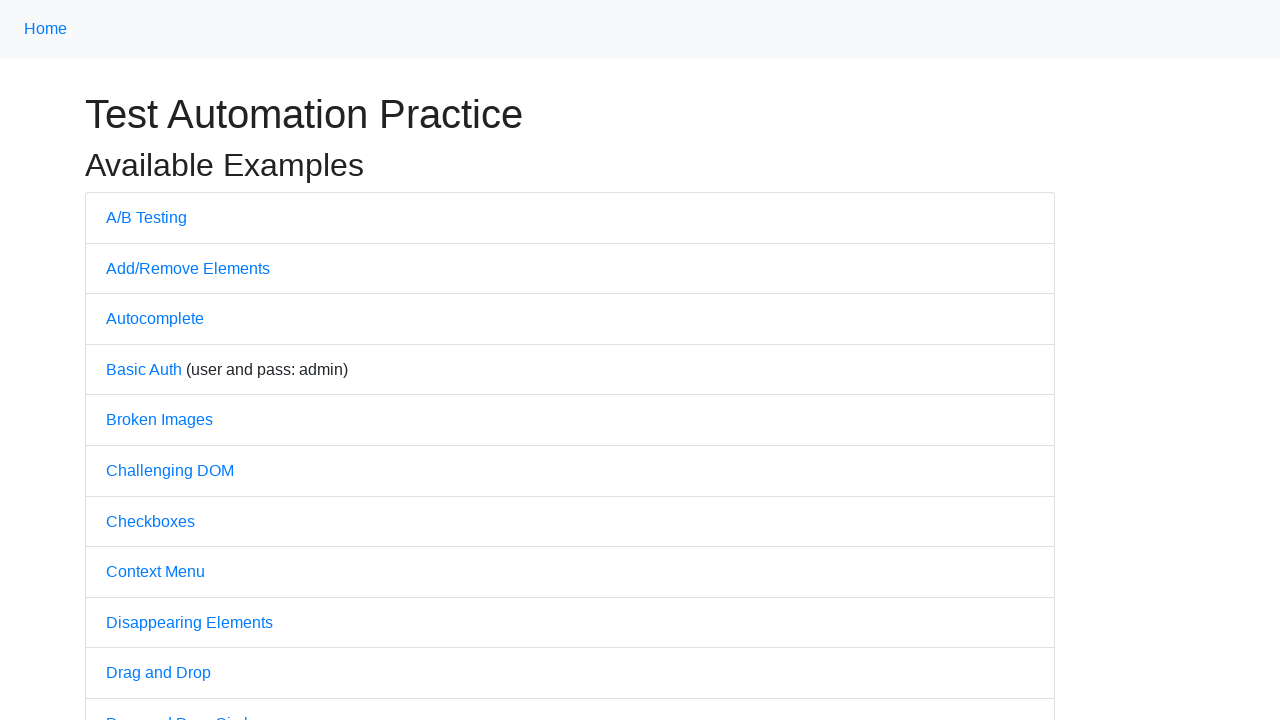

Clicked on Inputs link to navigate to the Inputs page at (128, 361) on internal:text="Inputs"i
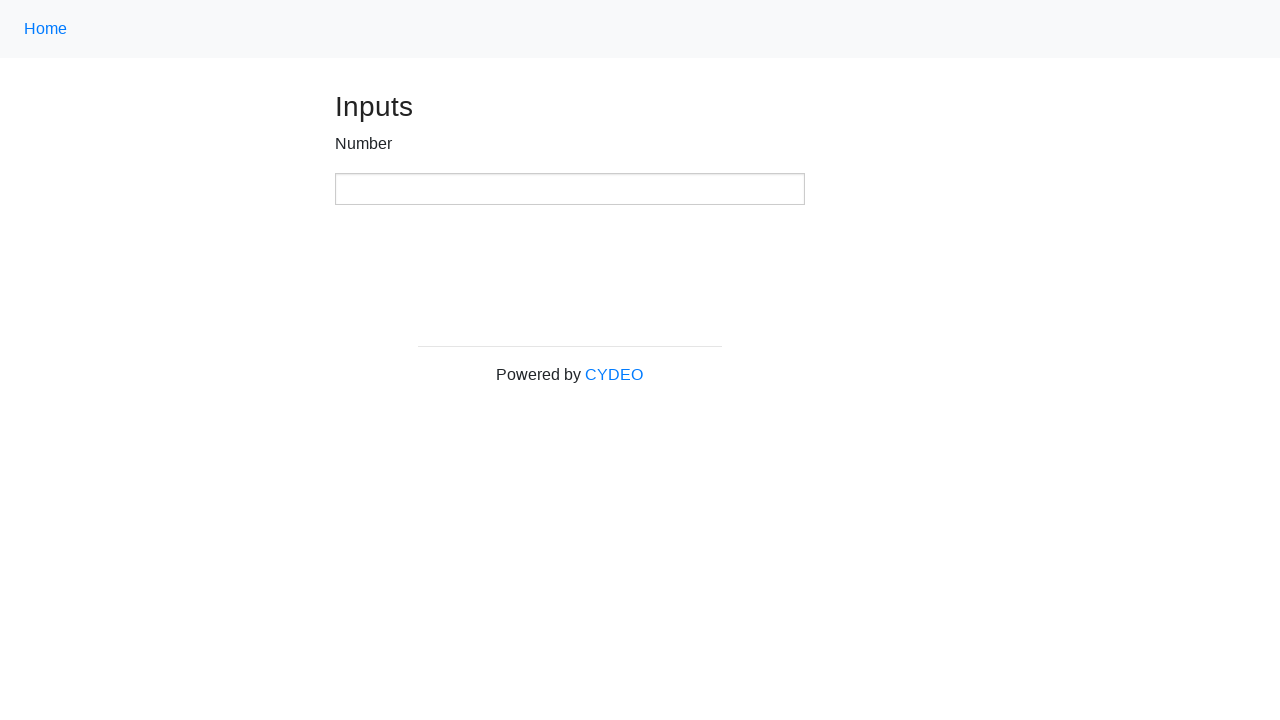

Located the number input field
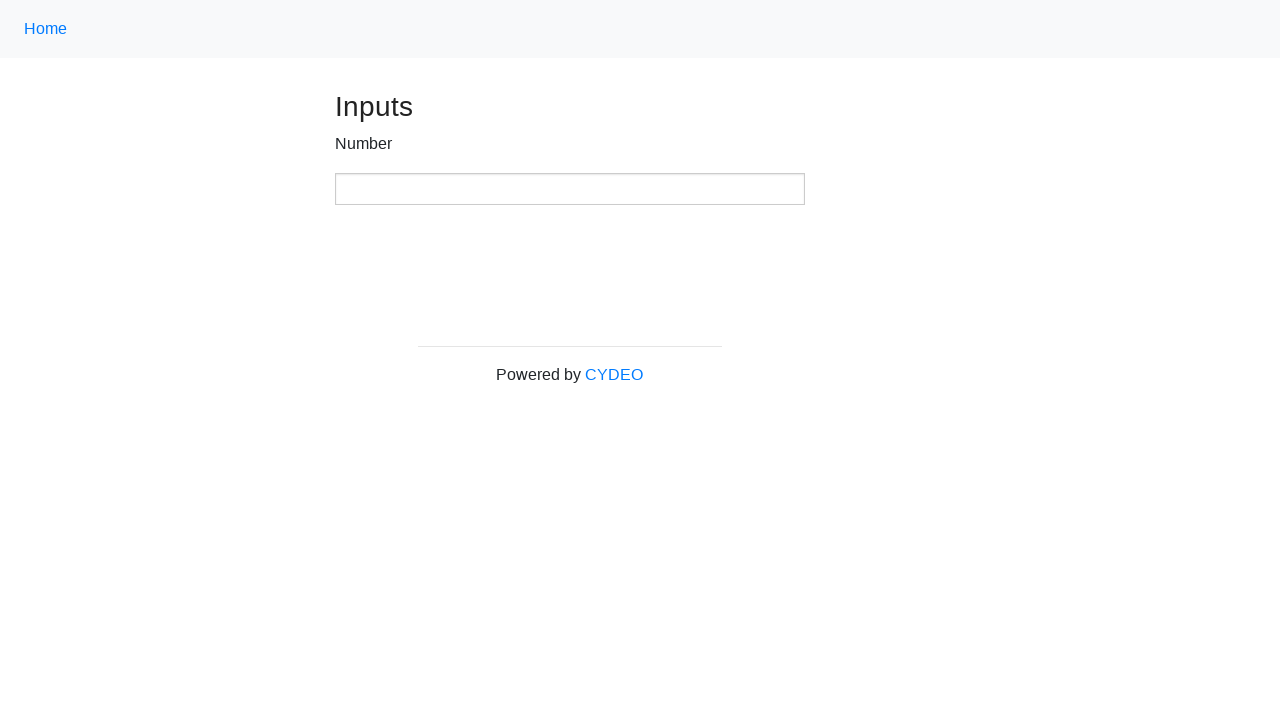

Filled the number input field with value '123' on xpath=//input[@type='number']
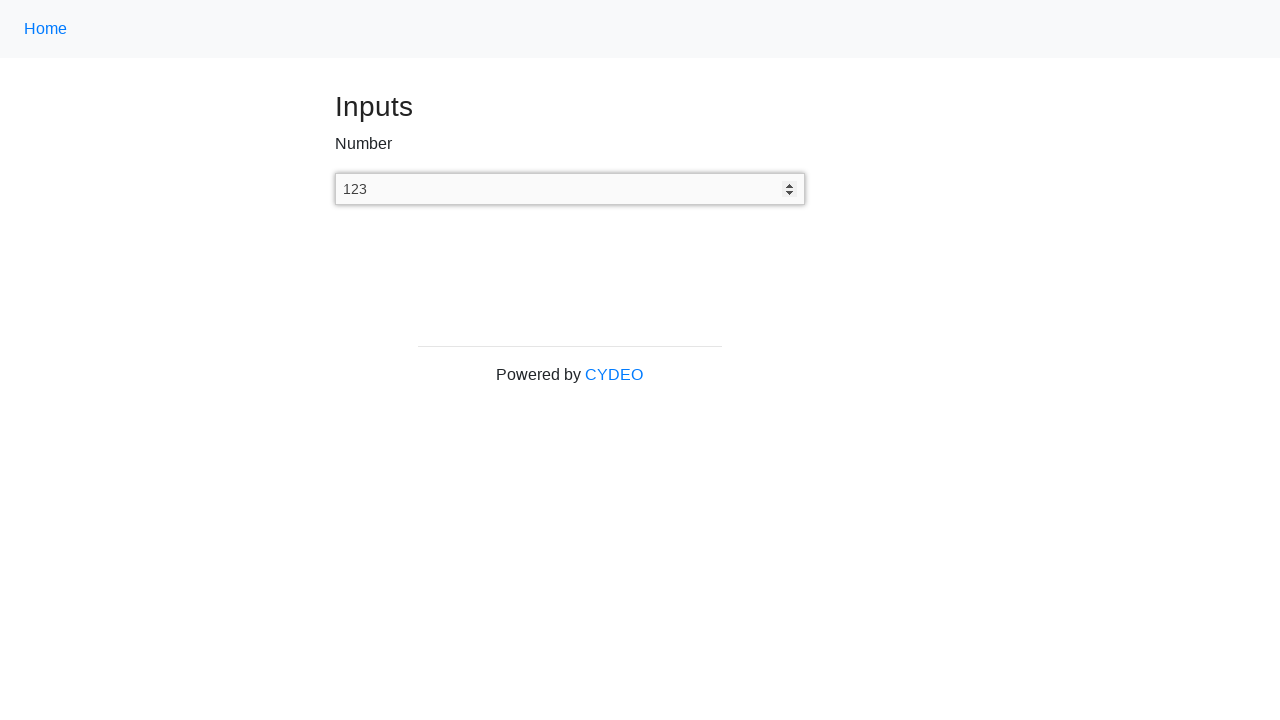

Retrieved input value from the number field: '123'
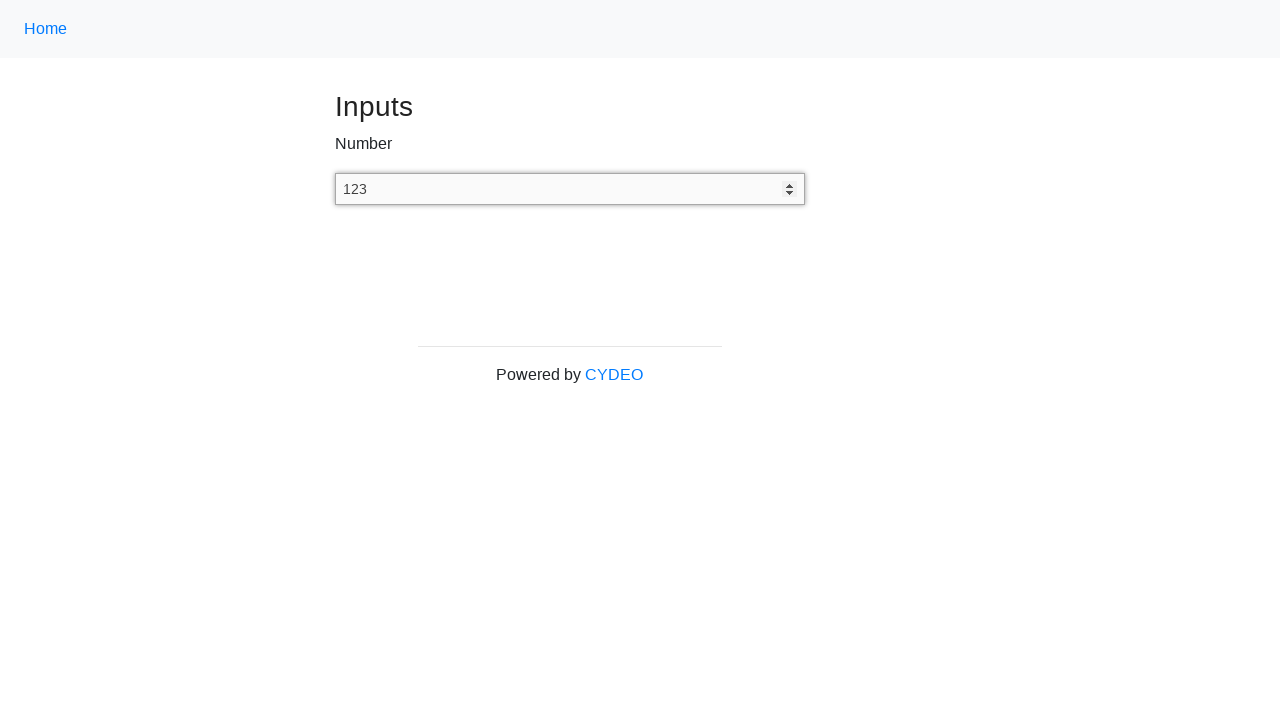

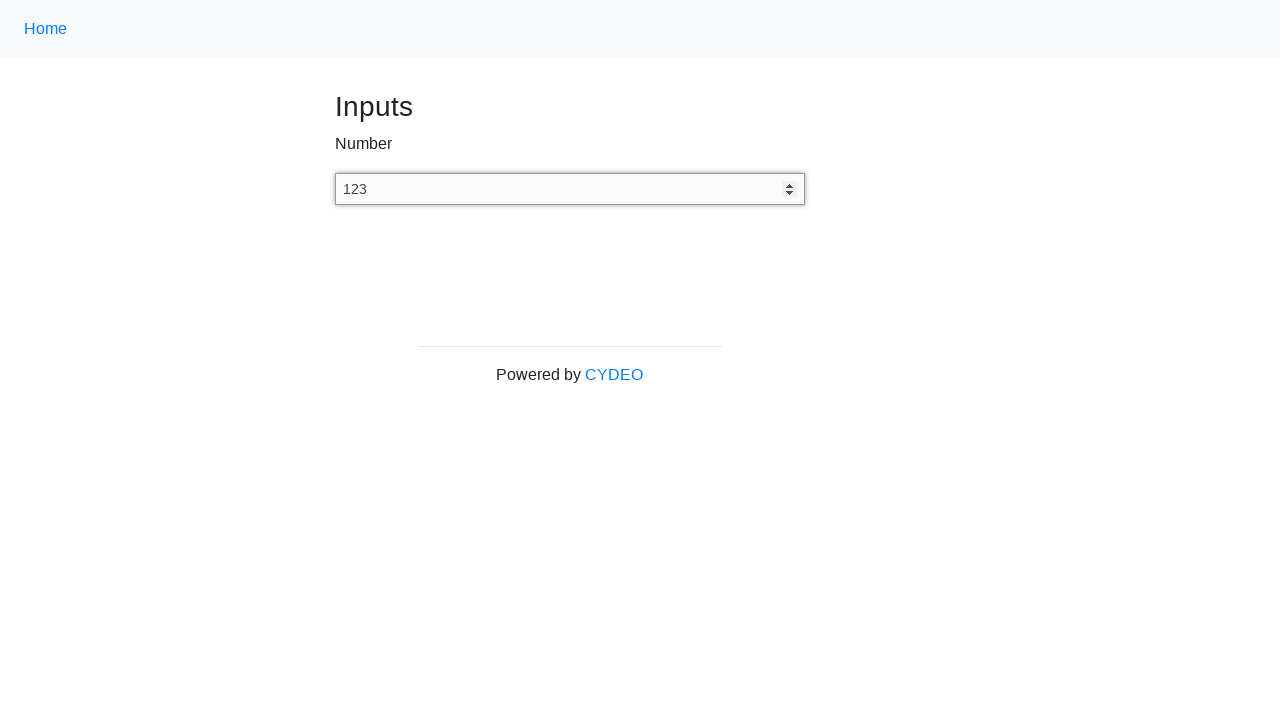